Tests JavaScript confirm alert handling by clicking a button that triggers a confirm dialog and accepting it

Starting URL: https://v1.training-support.net/selenium/javascript-alerts

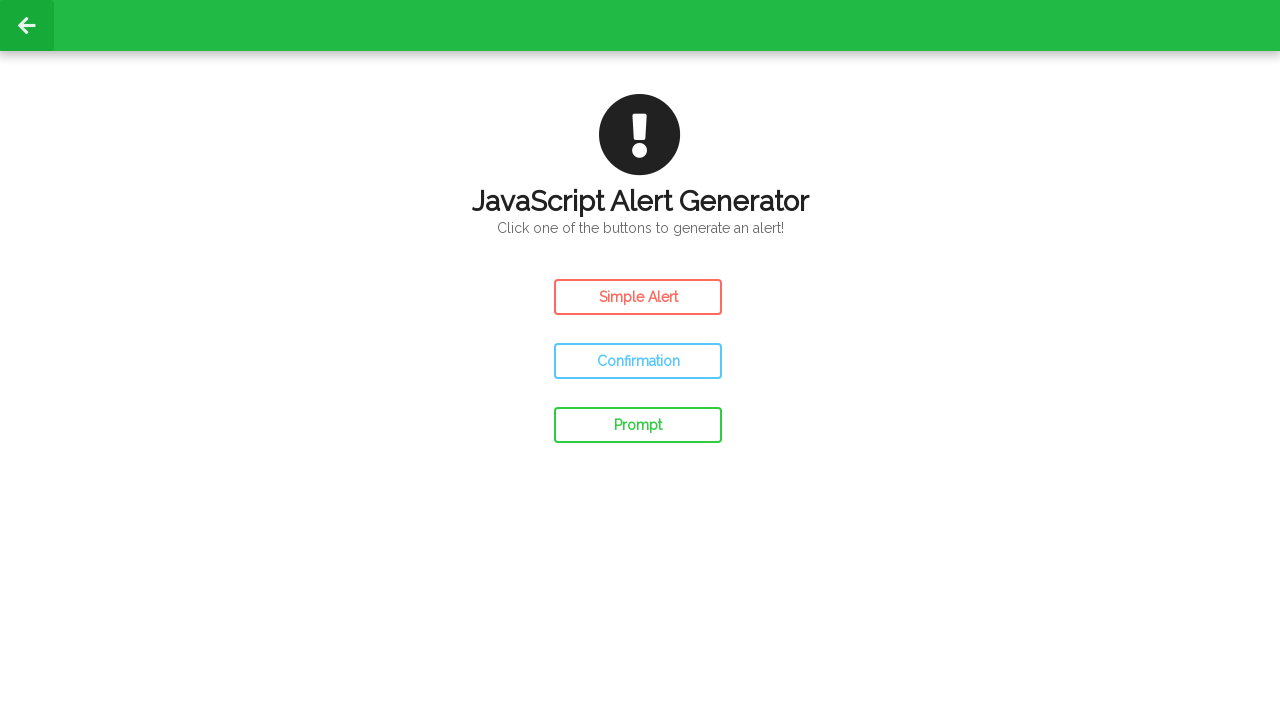

Clicked confirm button to trigger JavaScript confirm alert at (638, 361) on #confirm
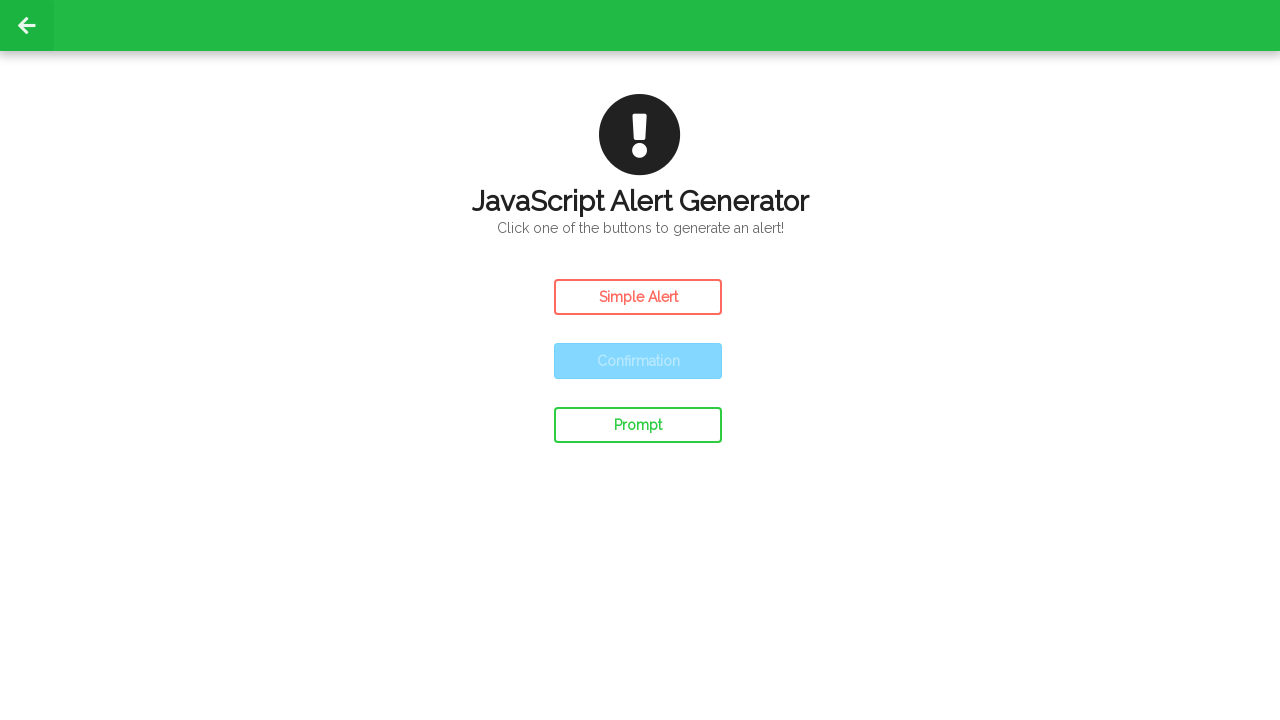

Set up dialog handler to accept alerts
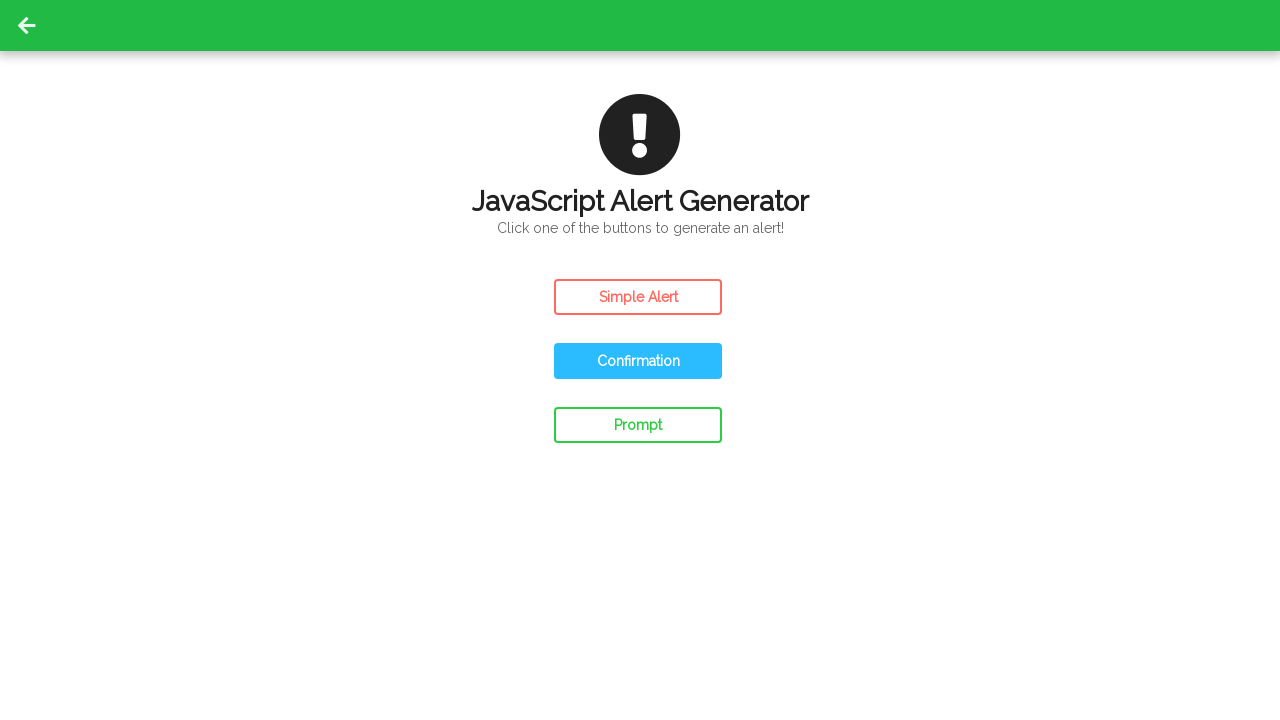

Registered dialog handler function
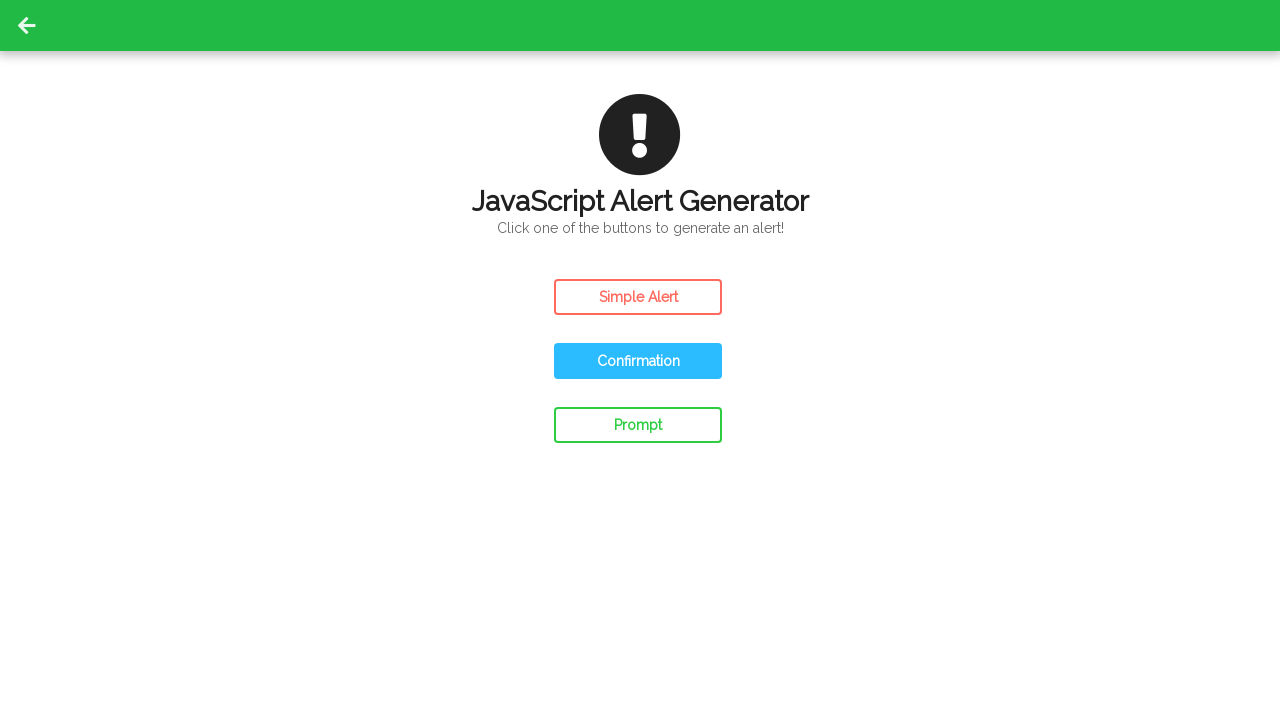

Clicked confirm button to trigger the alert at (638, 361) on #confirm
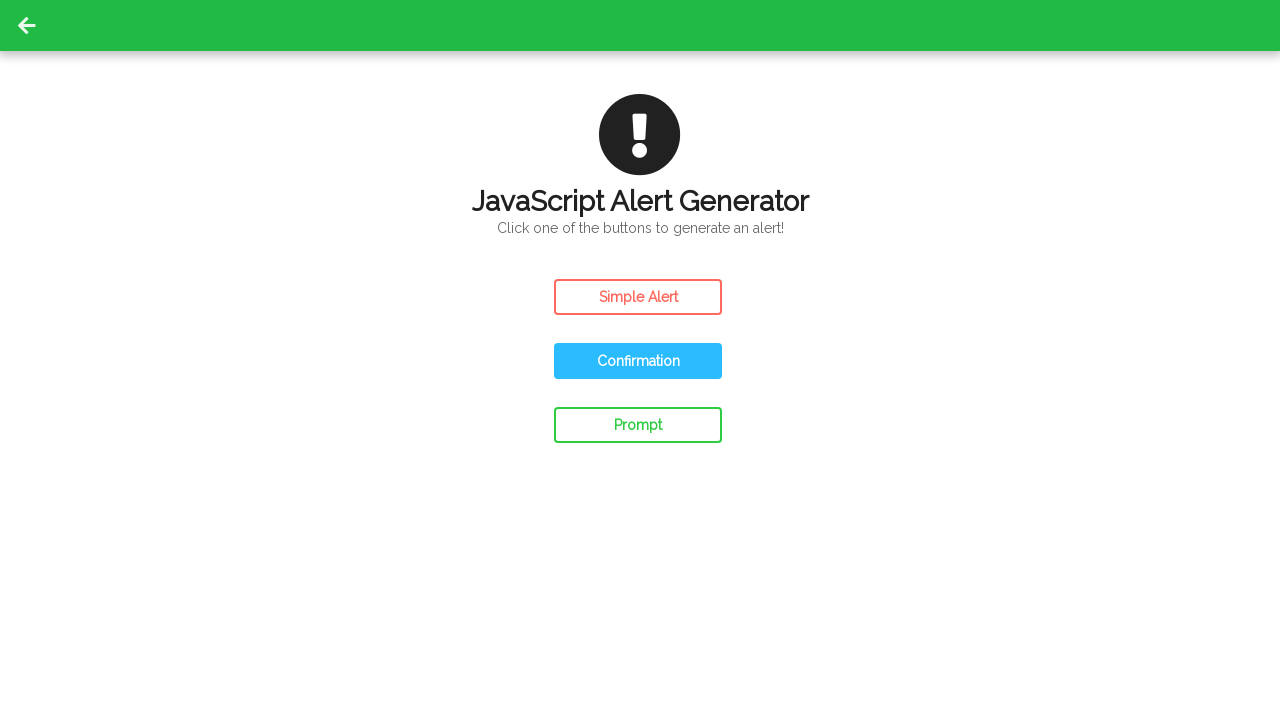

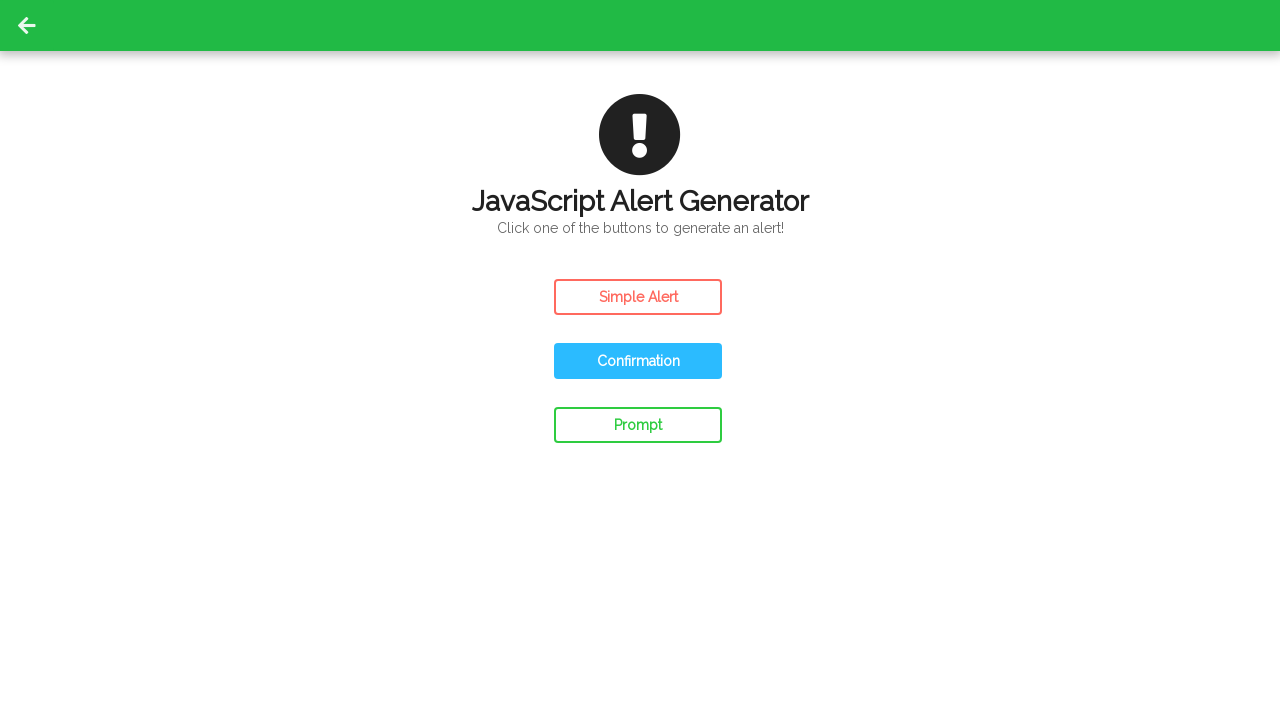